Selects a radio button option for gender selection

Starting URL: http://demo.automationtesting.in/Register.html

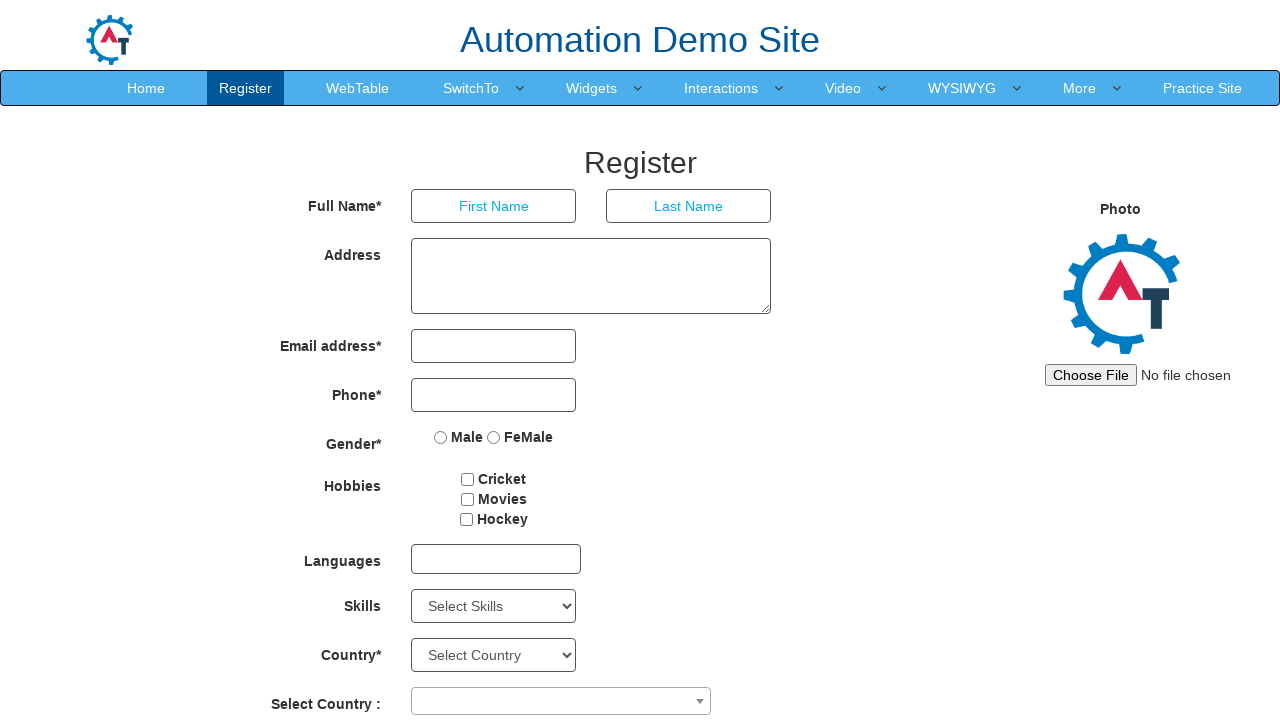

Clicked Female radio button for gender selection at (494, 437) on input[value='FeMale']
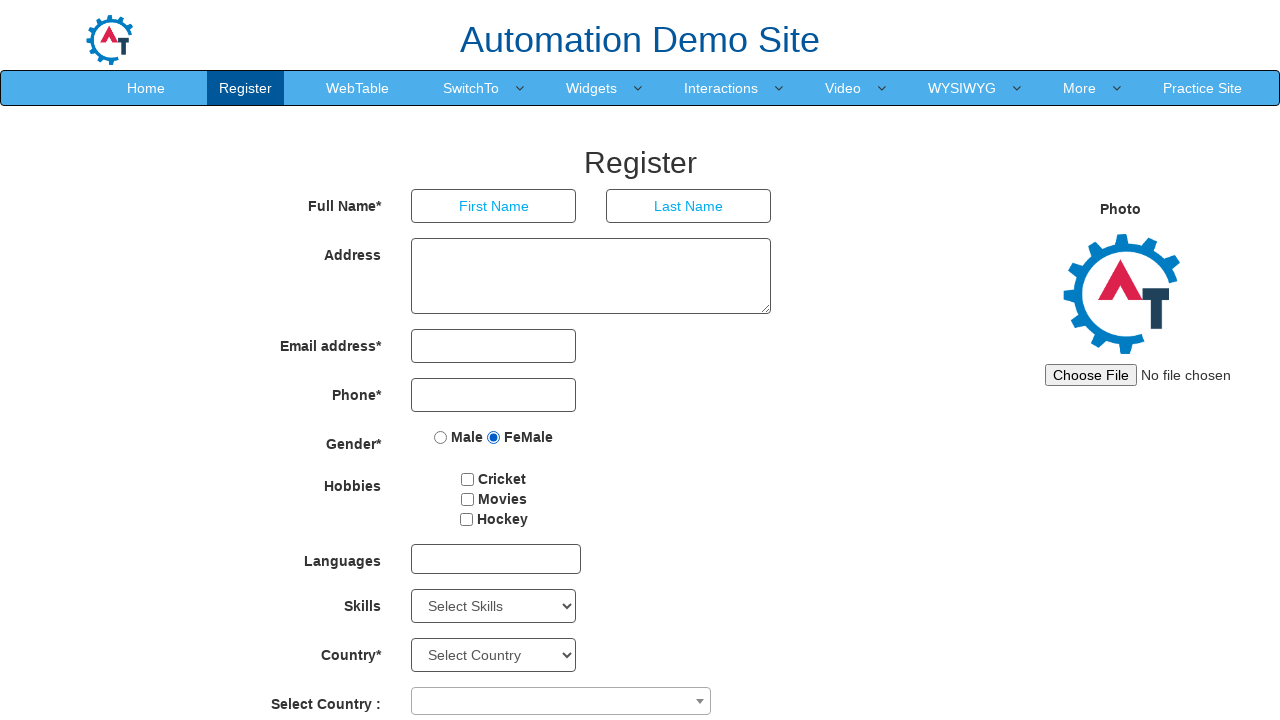

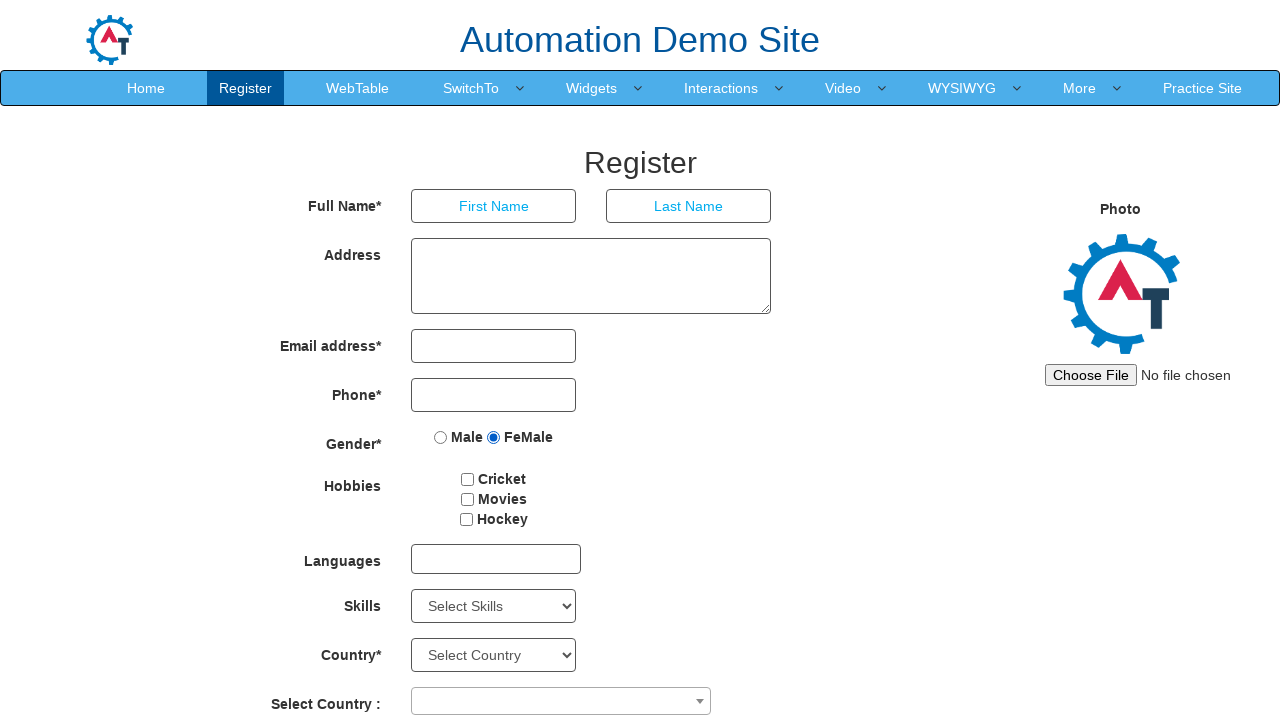